Solves the "Table Search" obstacle by checking if value 15 exists in the table and entering True or False

Starting URL: https://obstaclecourse.tricentis.com/Obstacles/41036

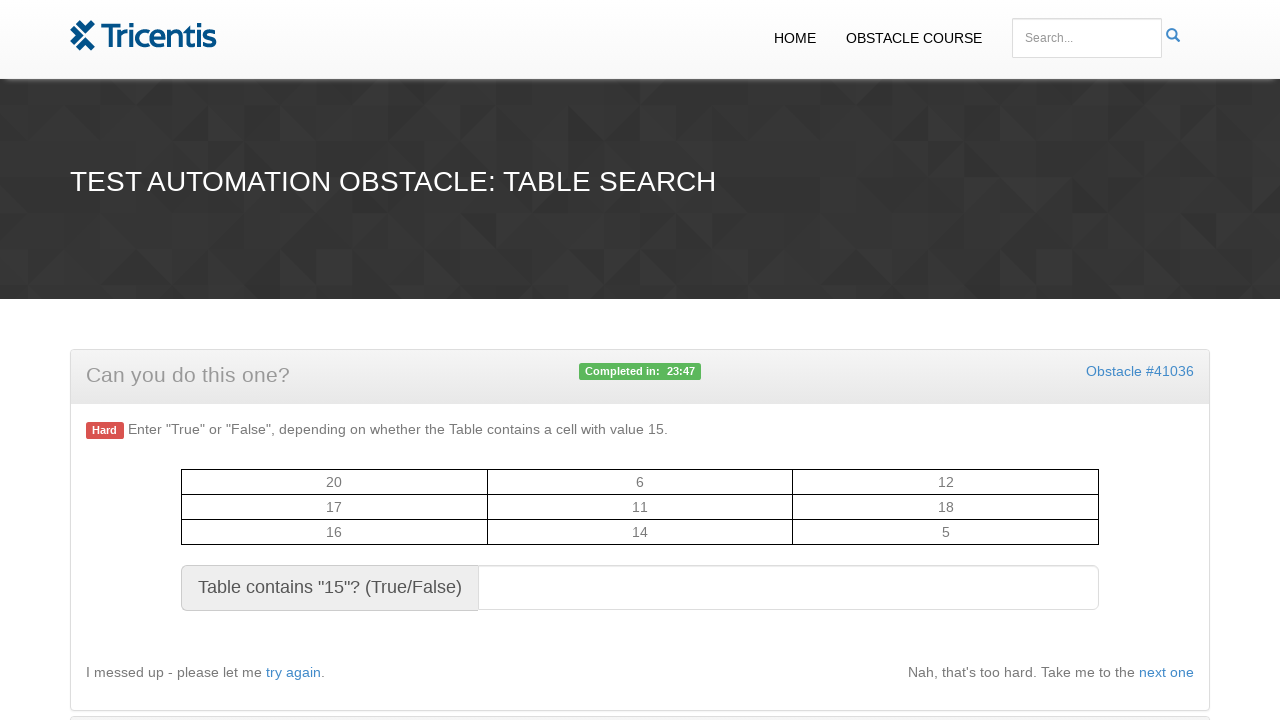

Retrieved all cells from the random table
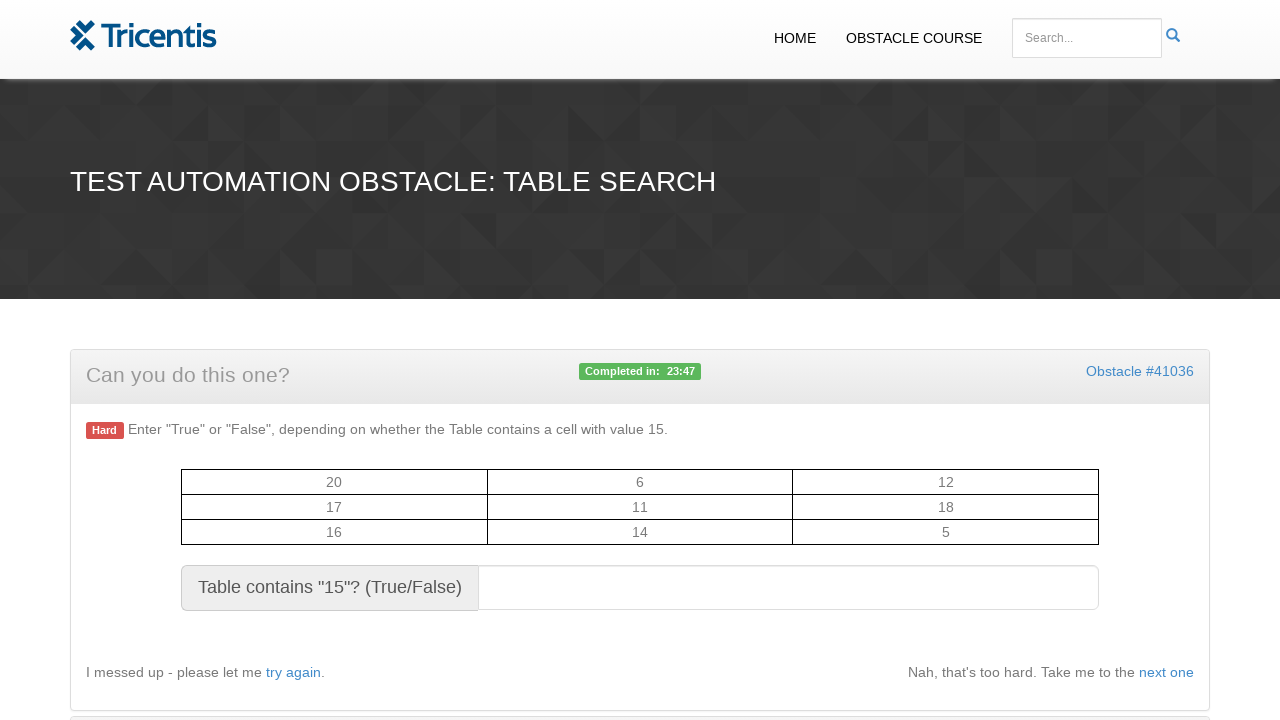

Checked if value 15 exists in table: False
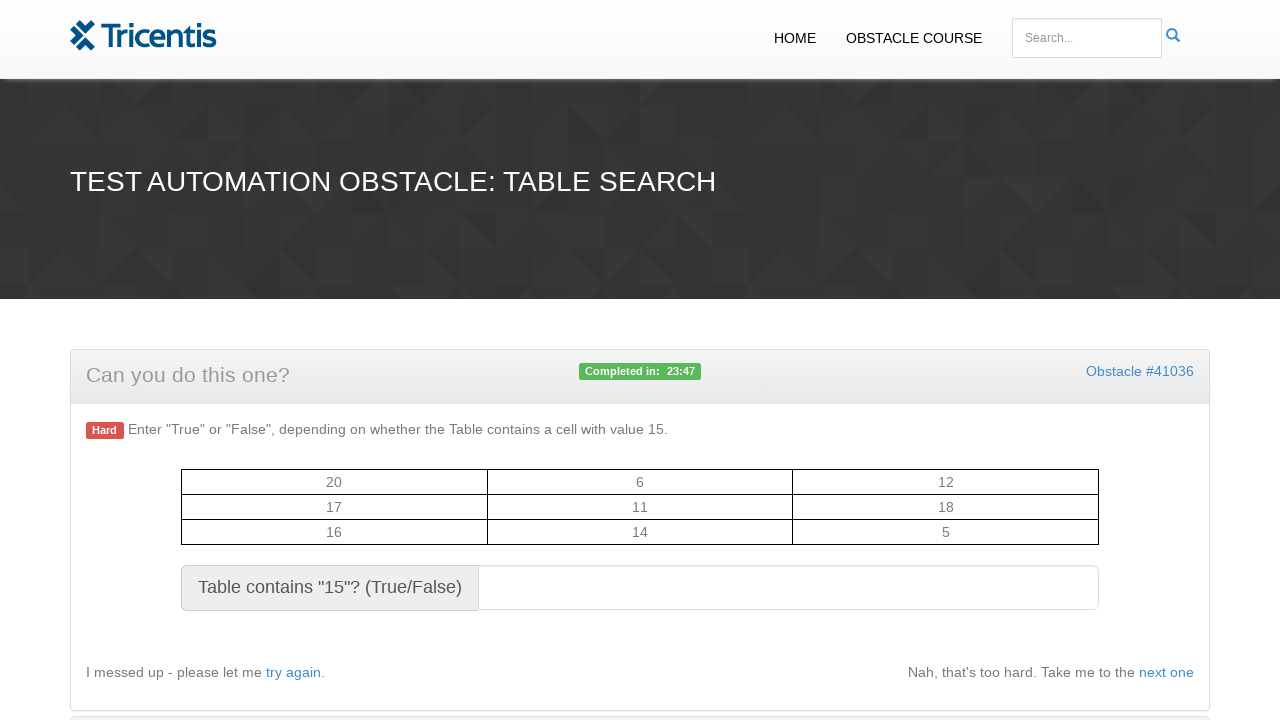

Entered False in result field on #resulttext
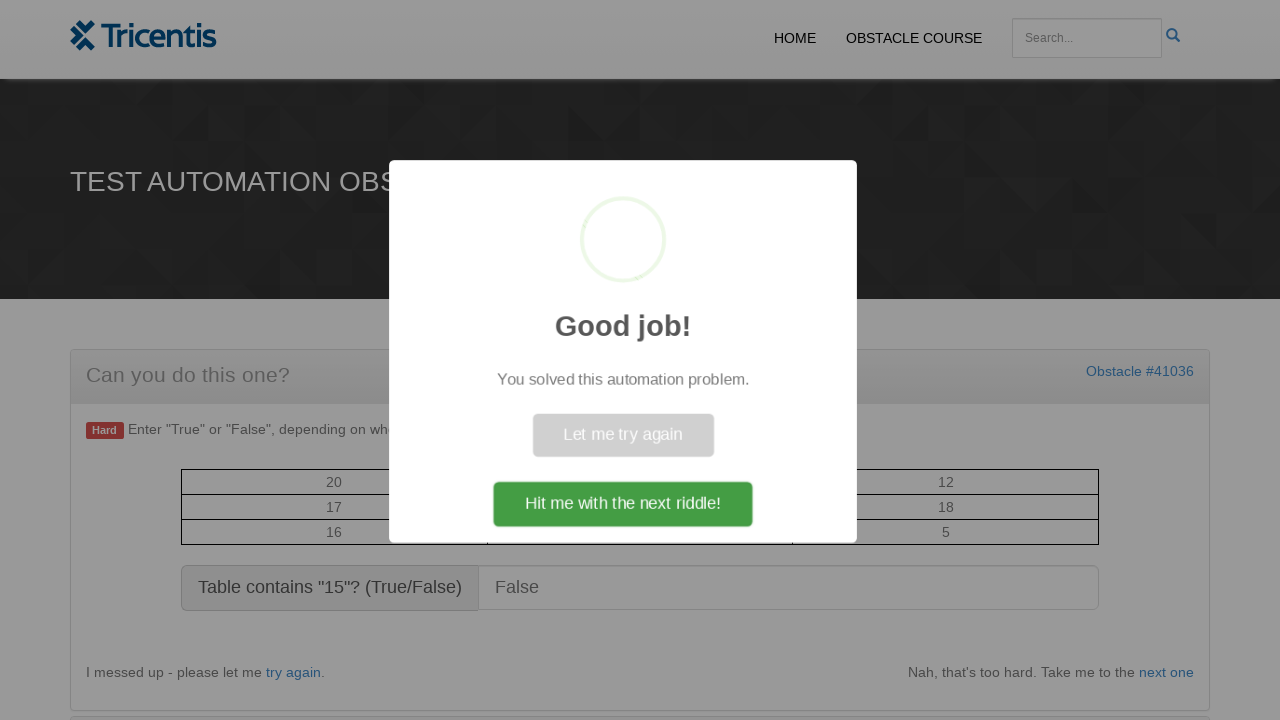

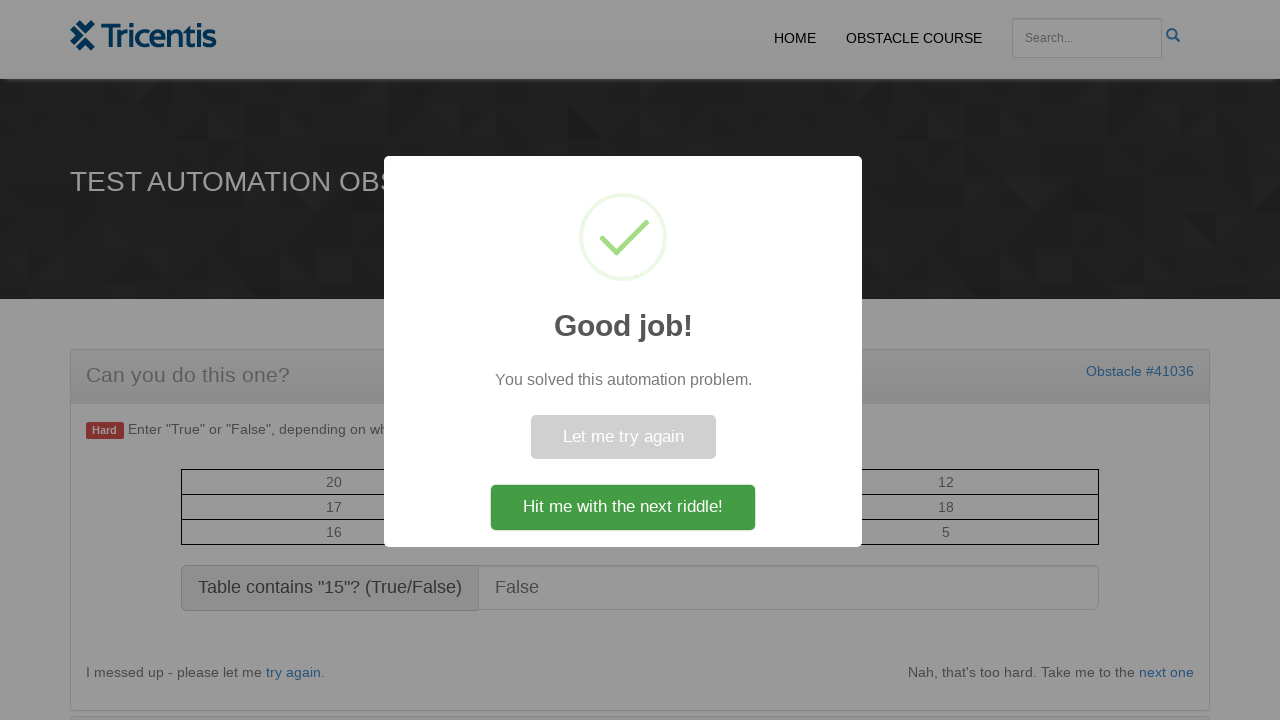